Scrolls down 2000 pixels on the TechProEducation homepage, waits, then scrolls back up 1000 pixels

Starting URL: https://techproeducation.com

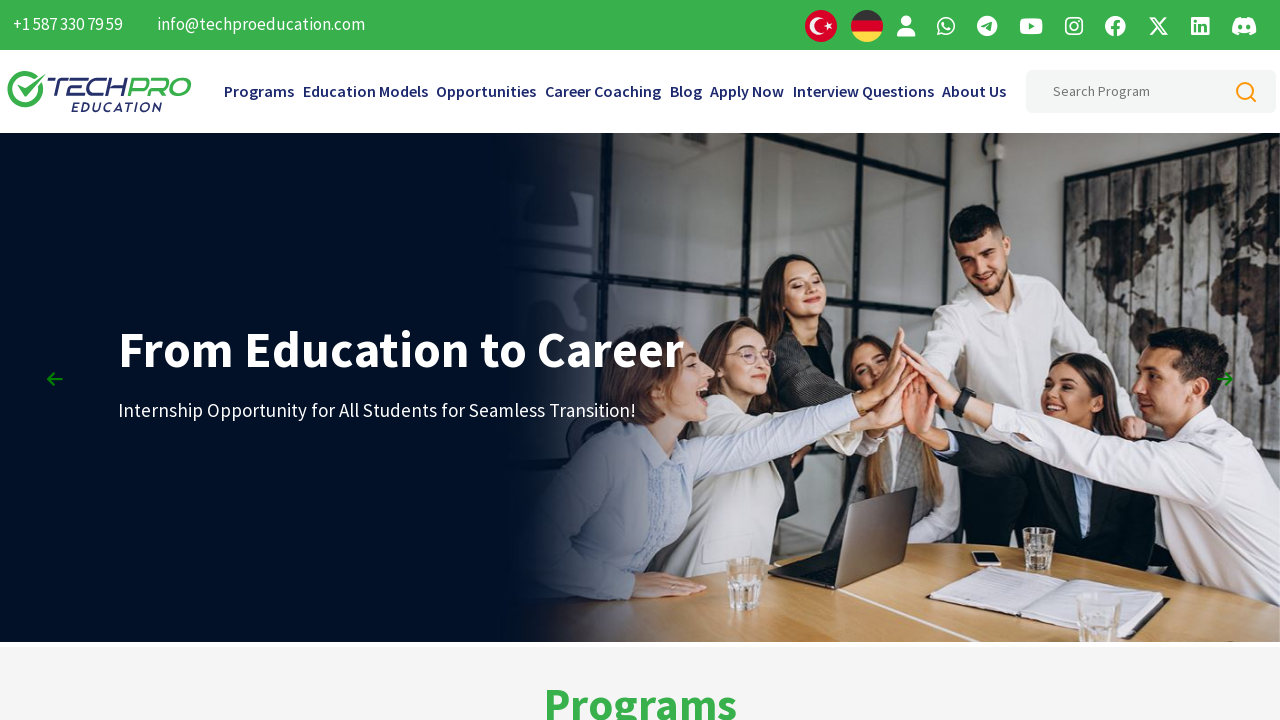

Scrolled down 2000 pixels on TechProEducation homepage
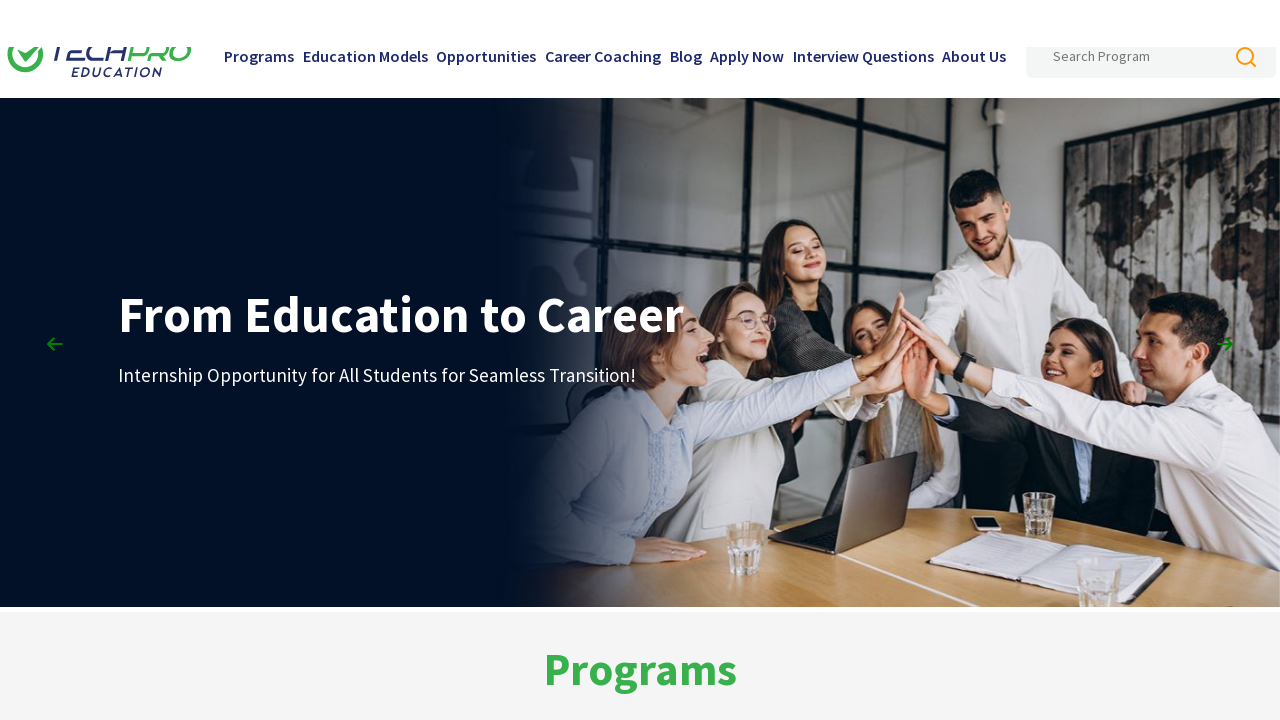

Waited 5 seconds after scrolling down
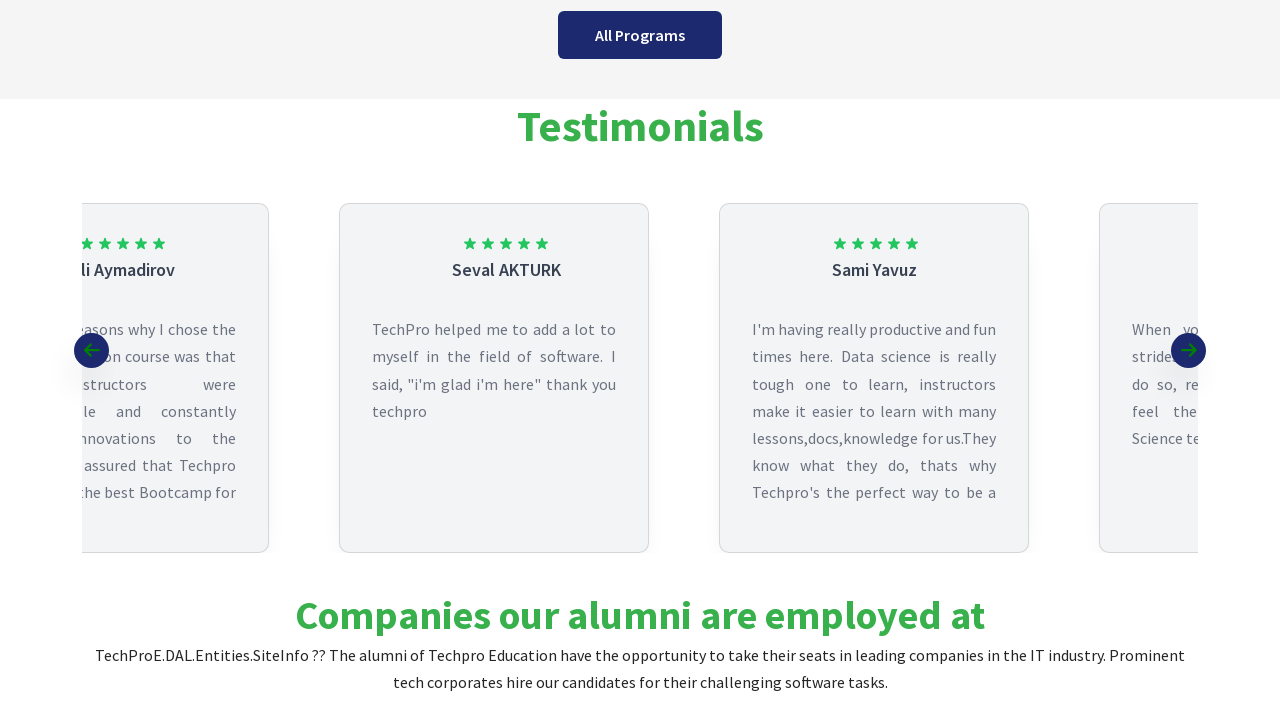

Scrolled back up 1000 pixels
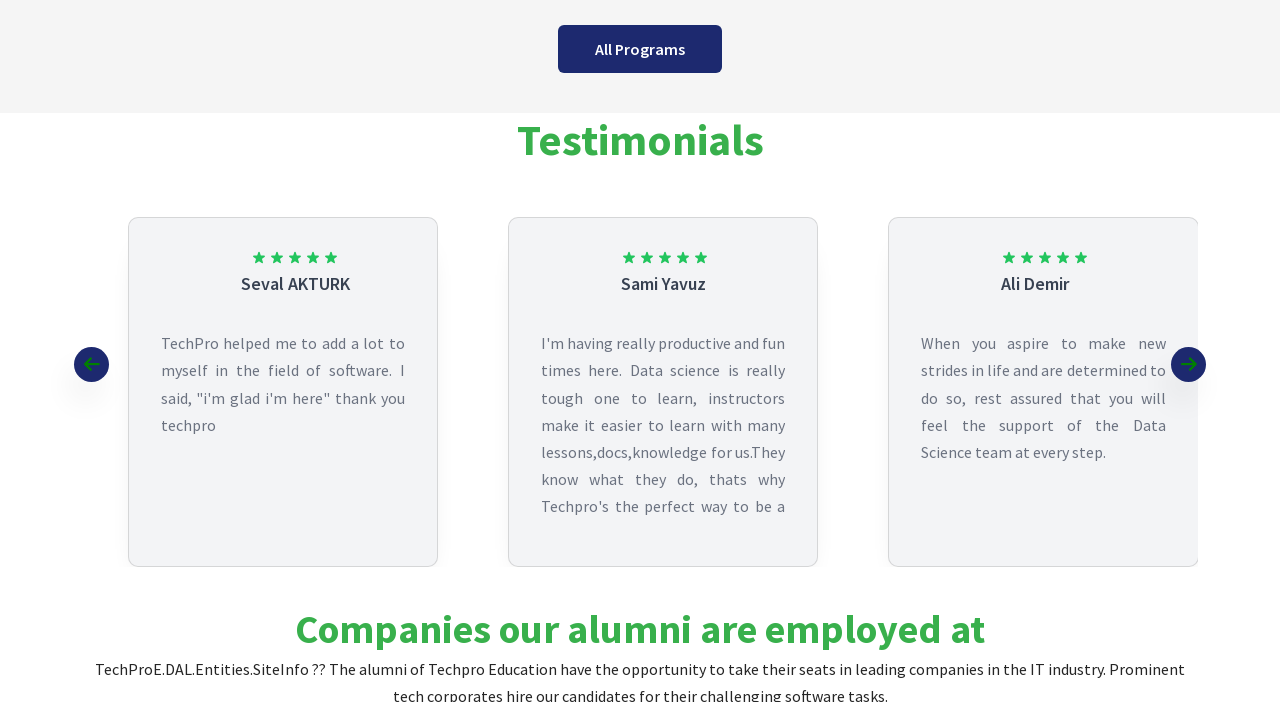

Waited 5 seconds after scrolling up
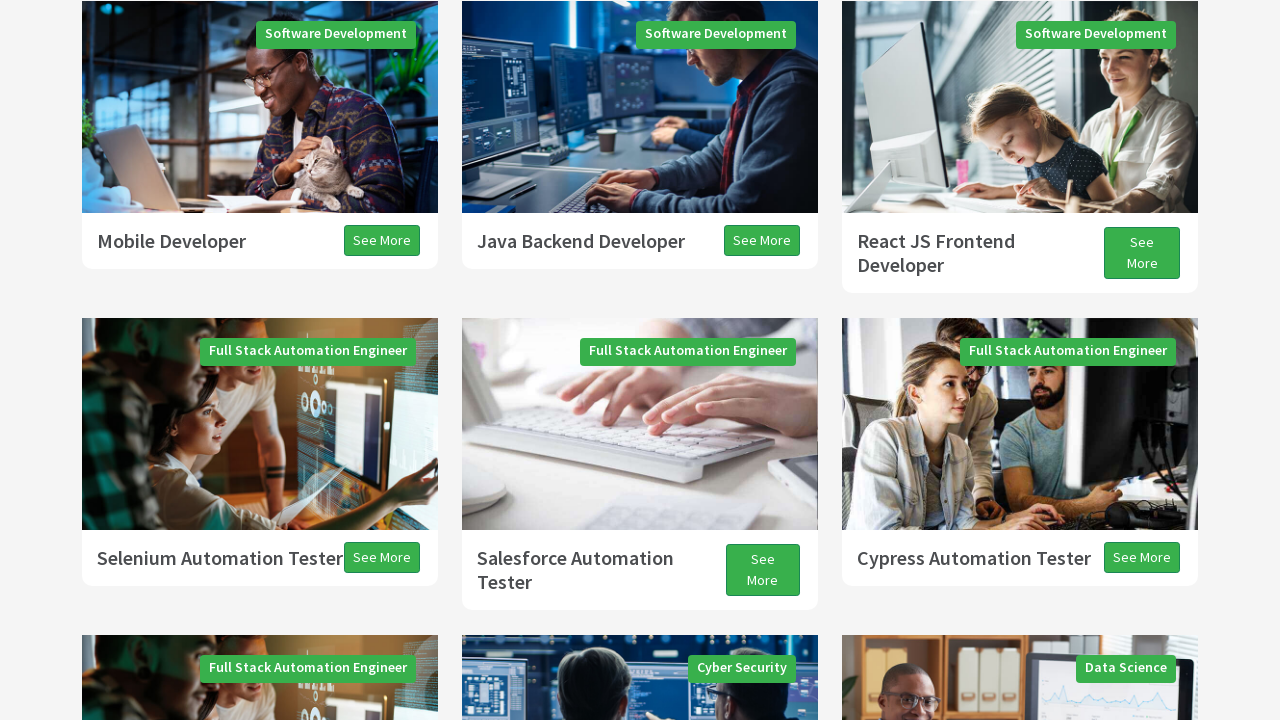

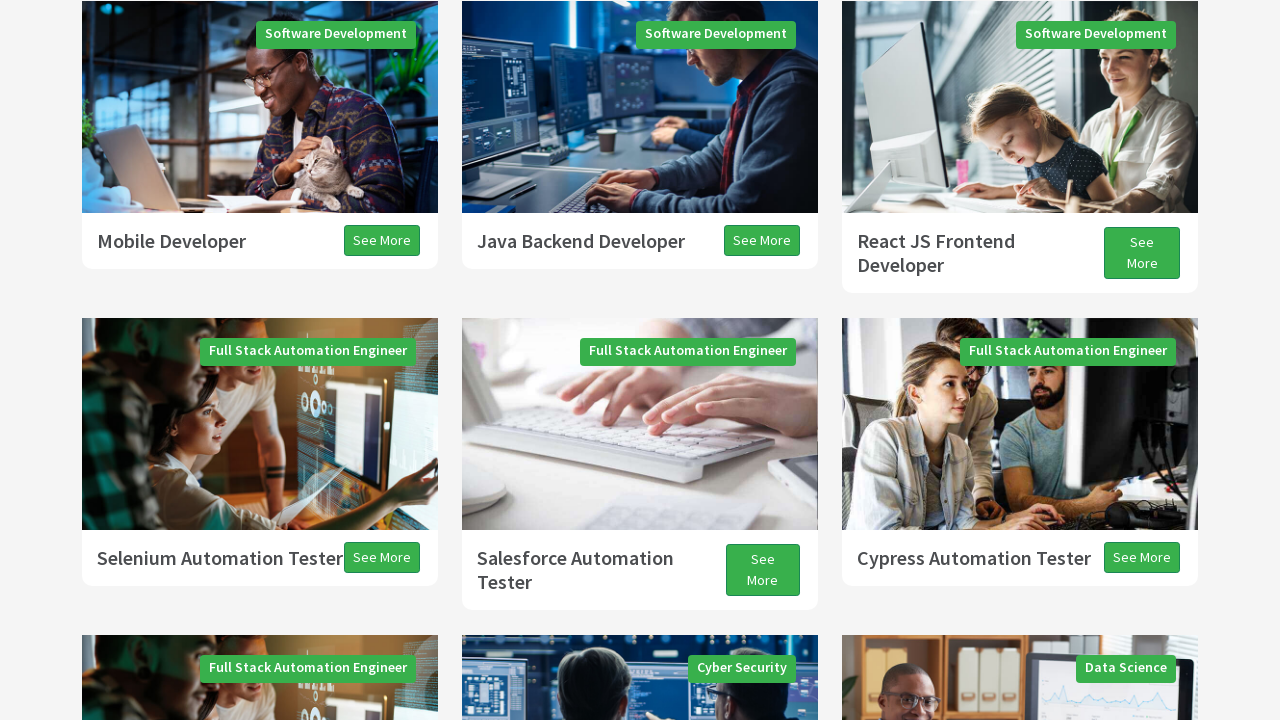